Launches the Xiaomi India website homepage and verifies it loads successfully

Starting URL: https://www.mi.com/in/

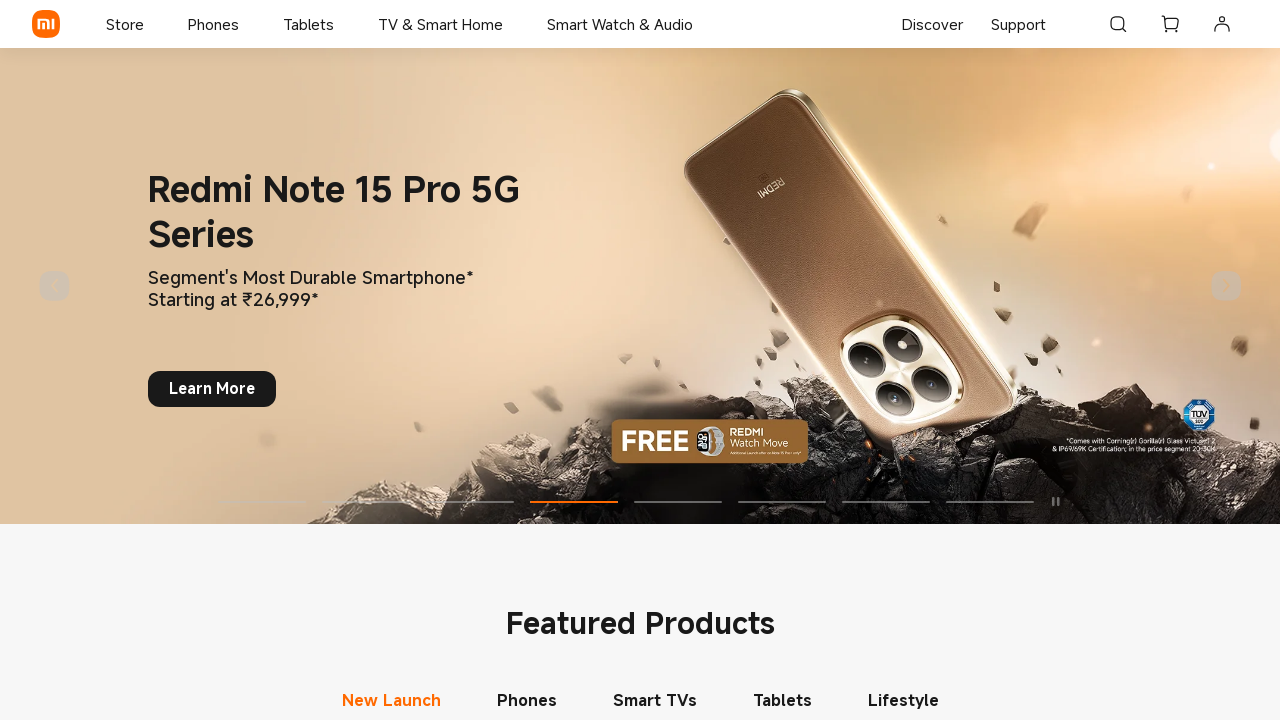

Xiaomi India homepage loaded - DOM content ready
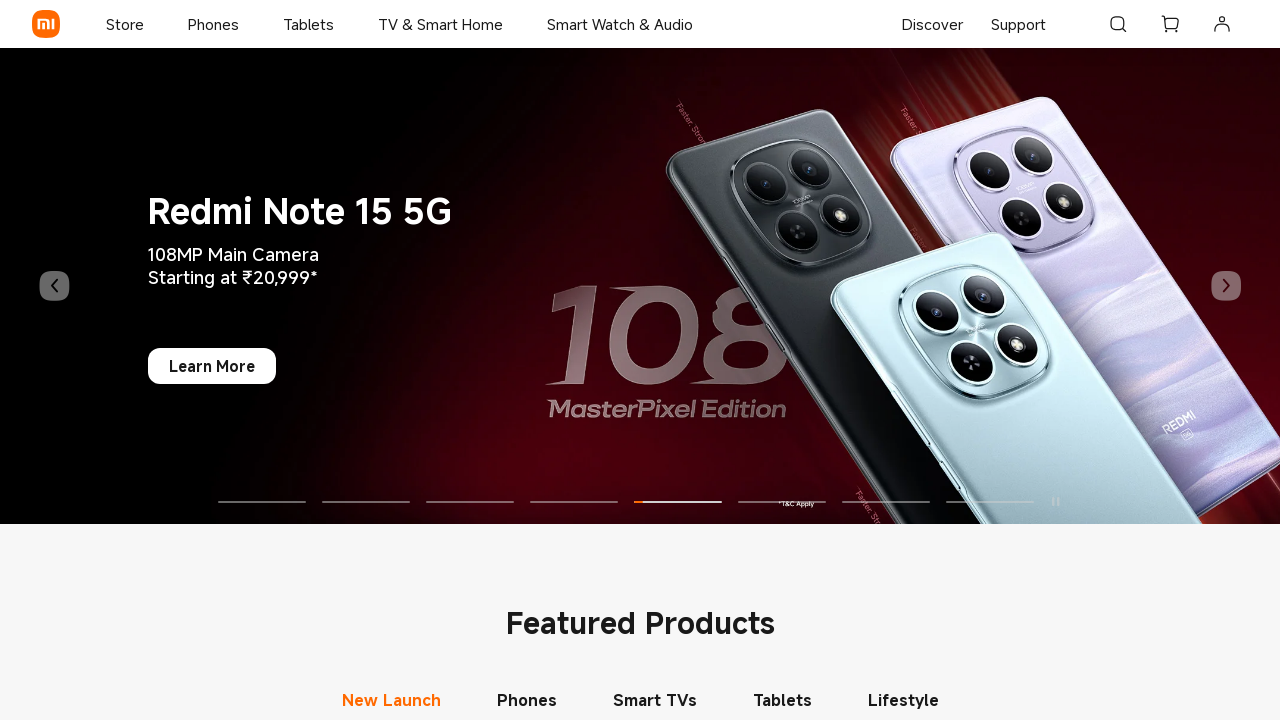

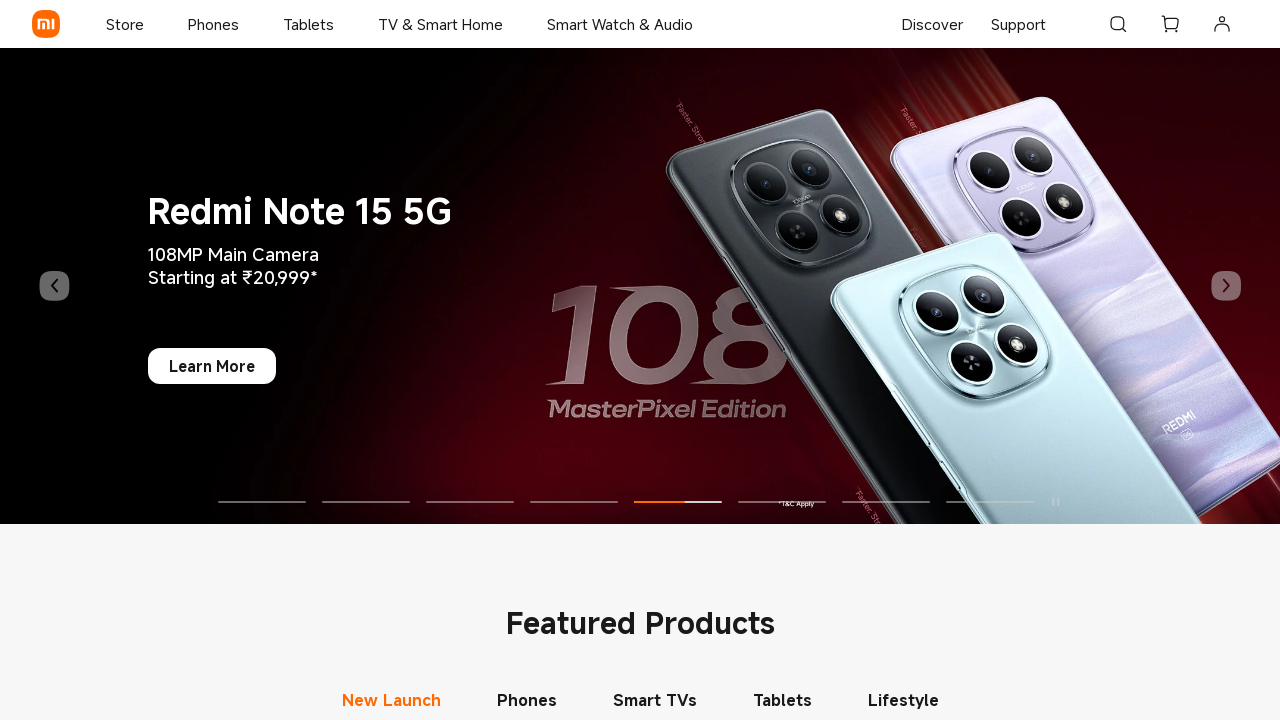